Tests clicking the simple button and verifying "Submitted" result text appears

Starting URL: https://www.qa-practice.com/elements/button/simple

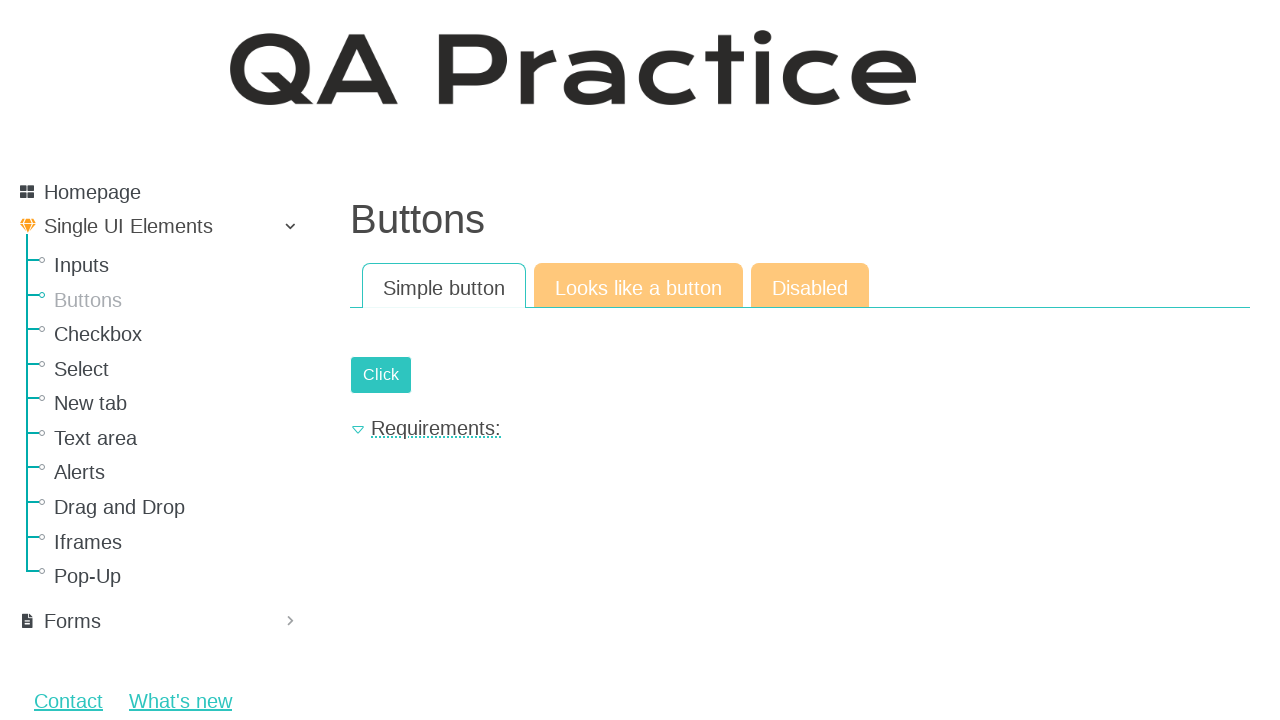

Located and waited for simple button to be ready
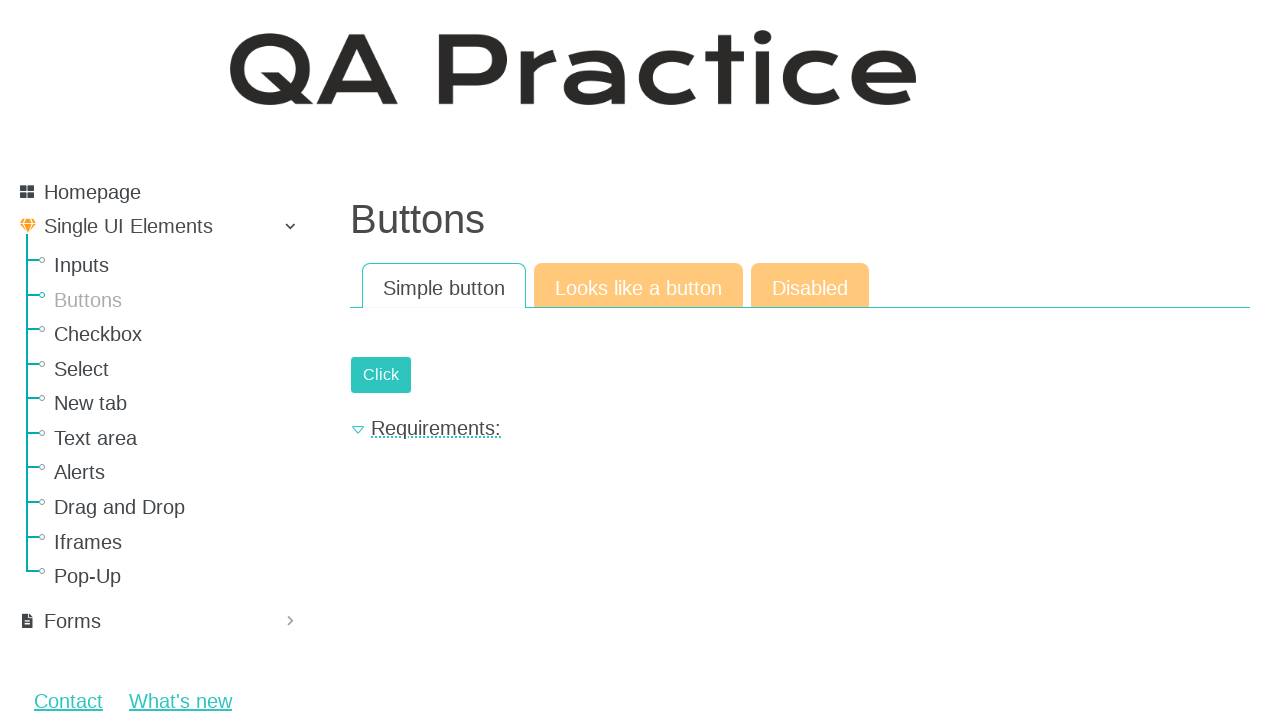

Clicked the simple button at (381, 375) on #submit-id-submit
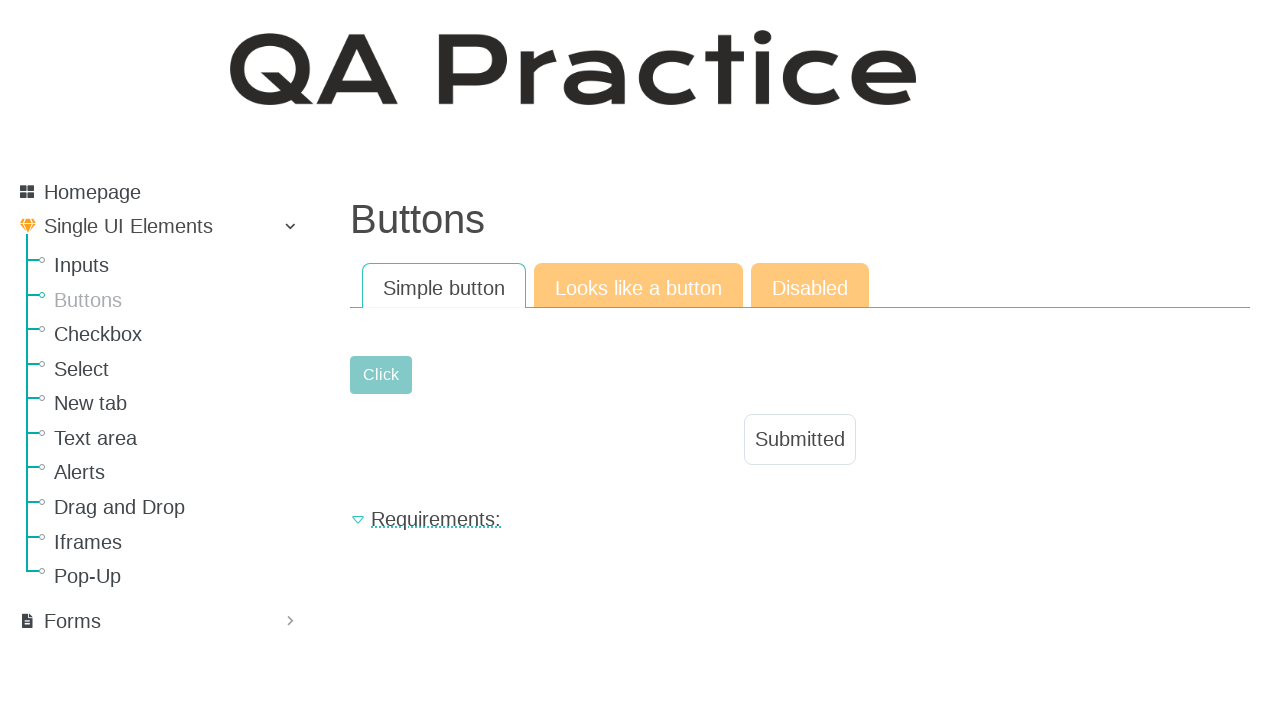

Waited for result text element to appear
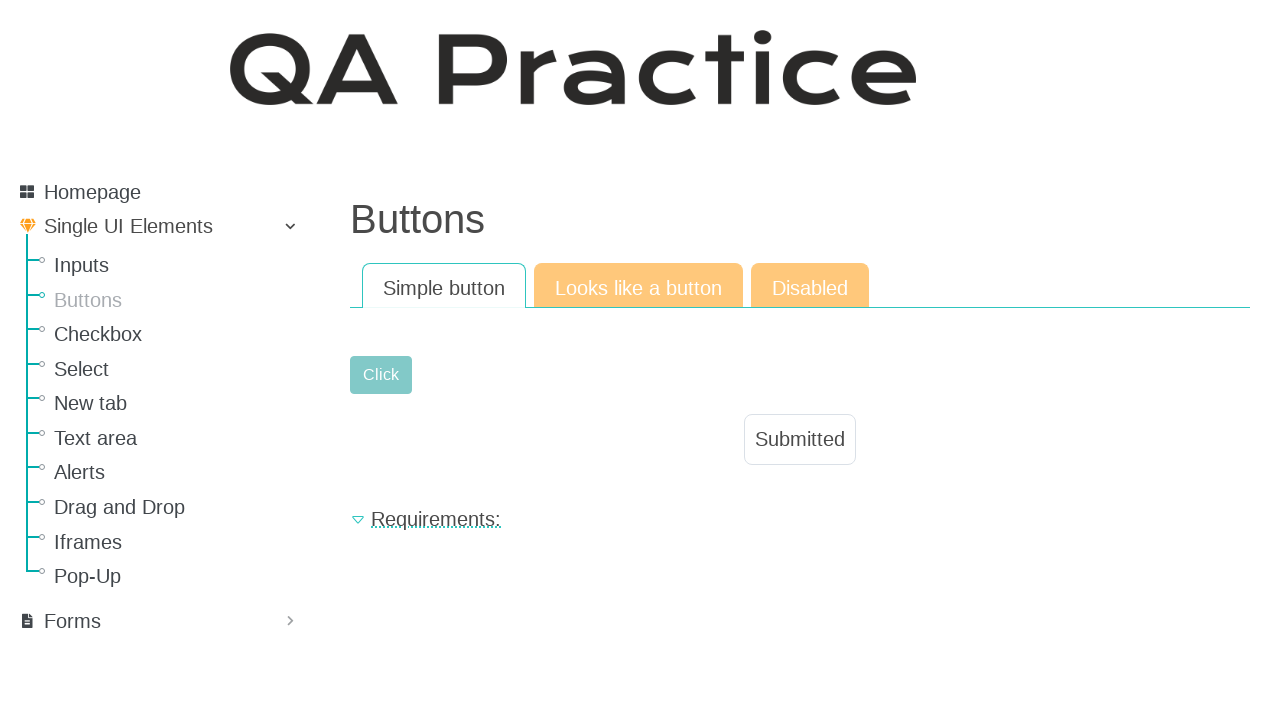

Verified result text displays 'Submitted'
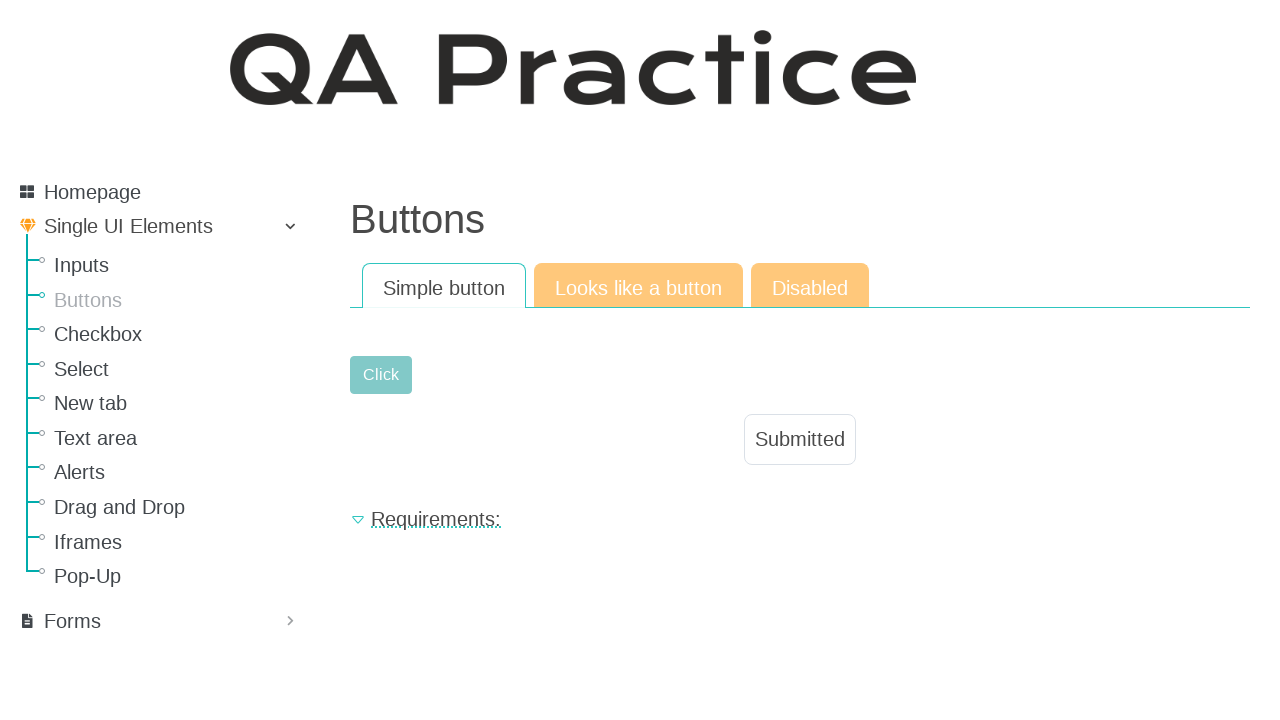

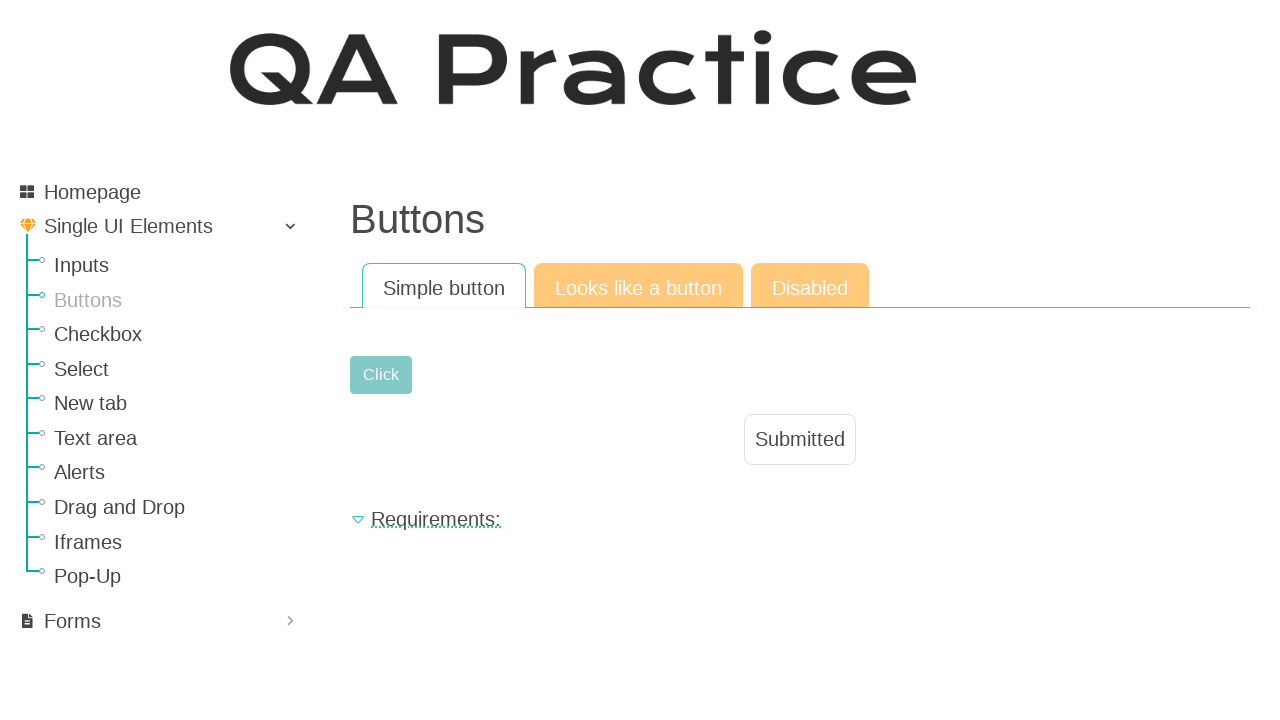